Tests GitHub's advanced search form by filling in search criteria (search term, repository owner, date filter, and programming language) and submitting the form to verify navigation to search results.

Starting URL: https://github.com/search/advanced

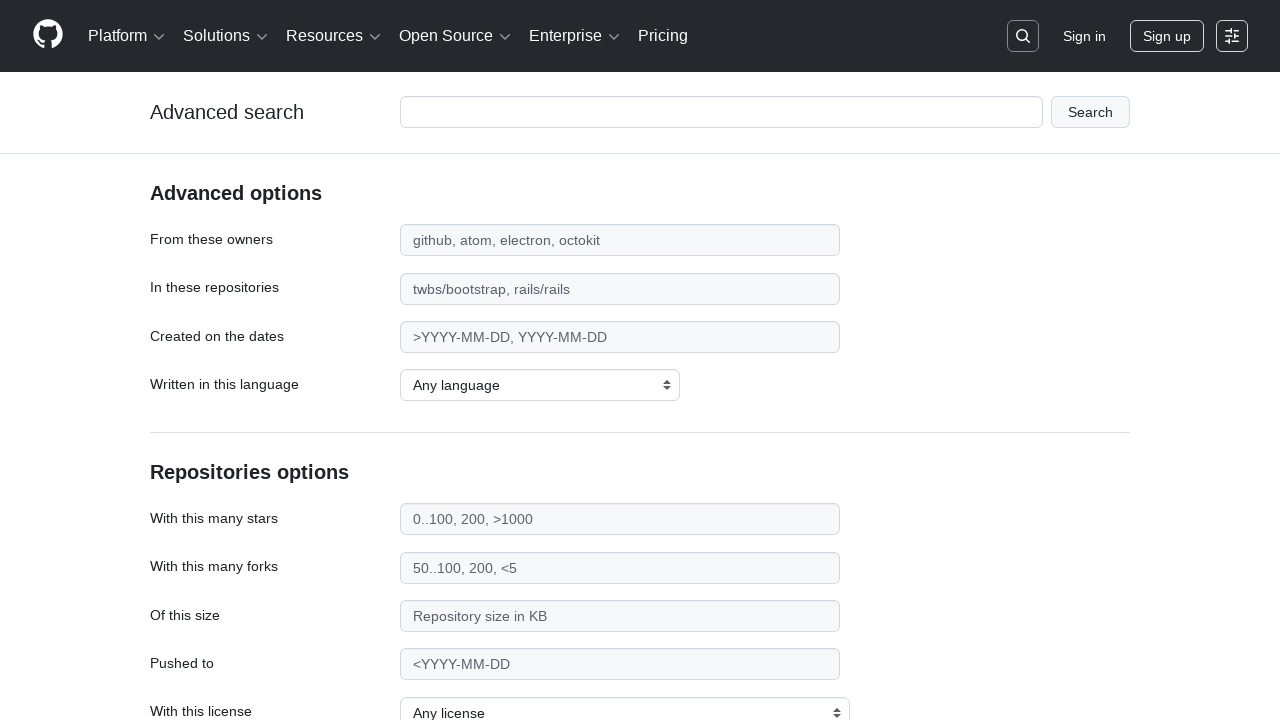

Filled search term field with 'apify-js' on #adv_code_search input.js-advanced-search-input
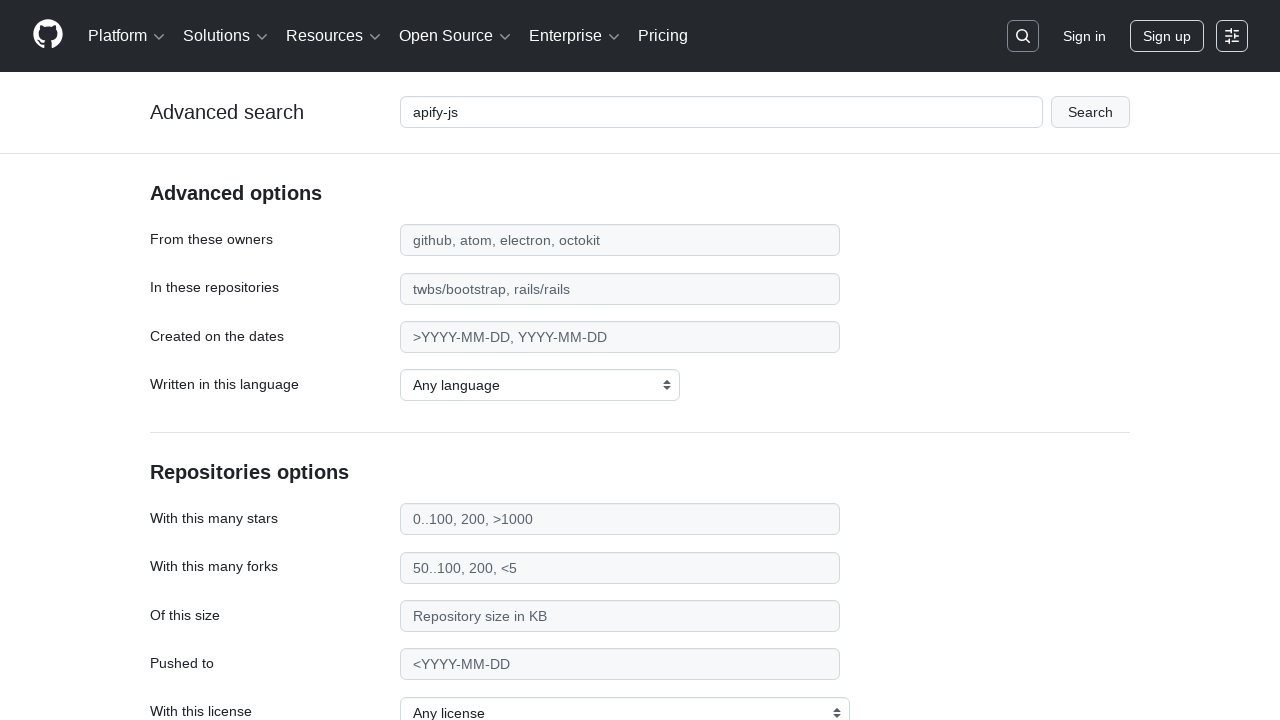

Filled repository owner field with 'apify' on #search_from
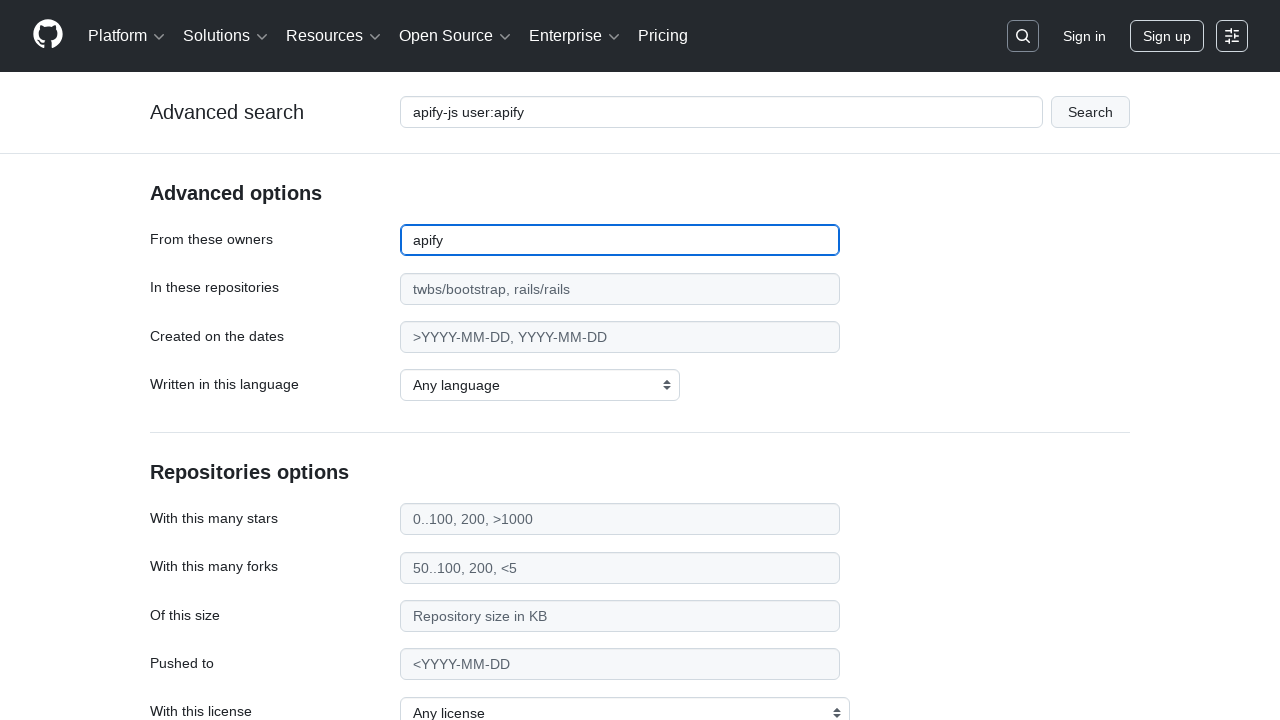

Filled date filter field with '>2015' on #search_date
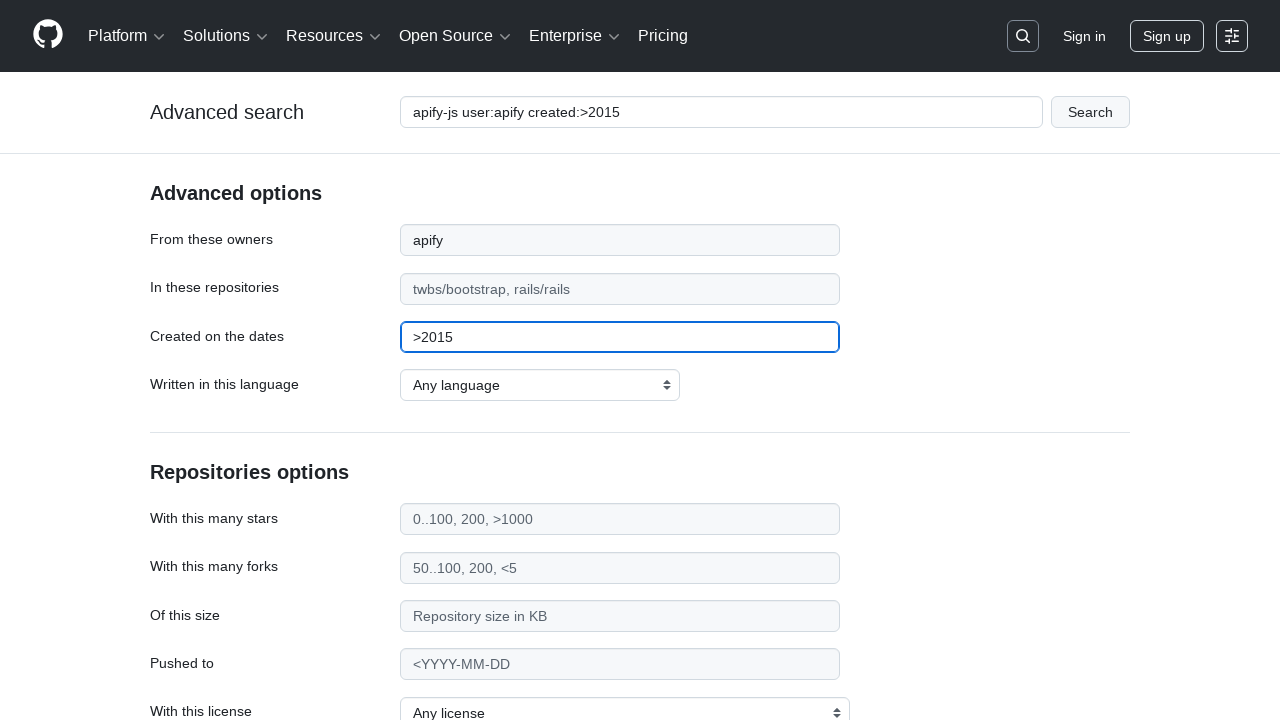

Selected 'JavaScript' as programming language on select#search_language
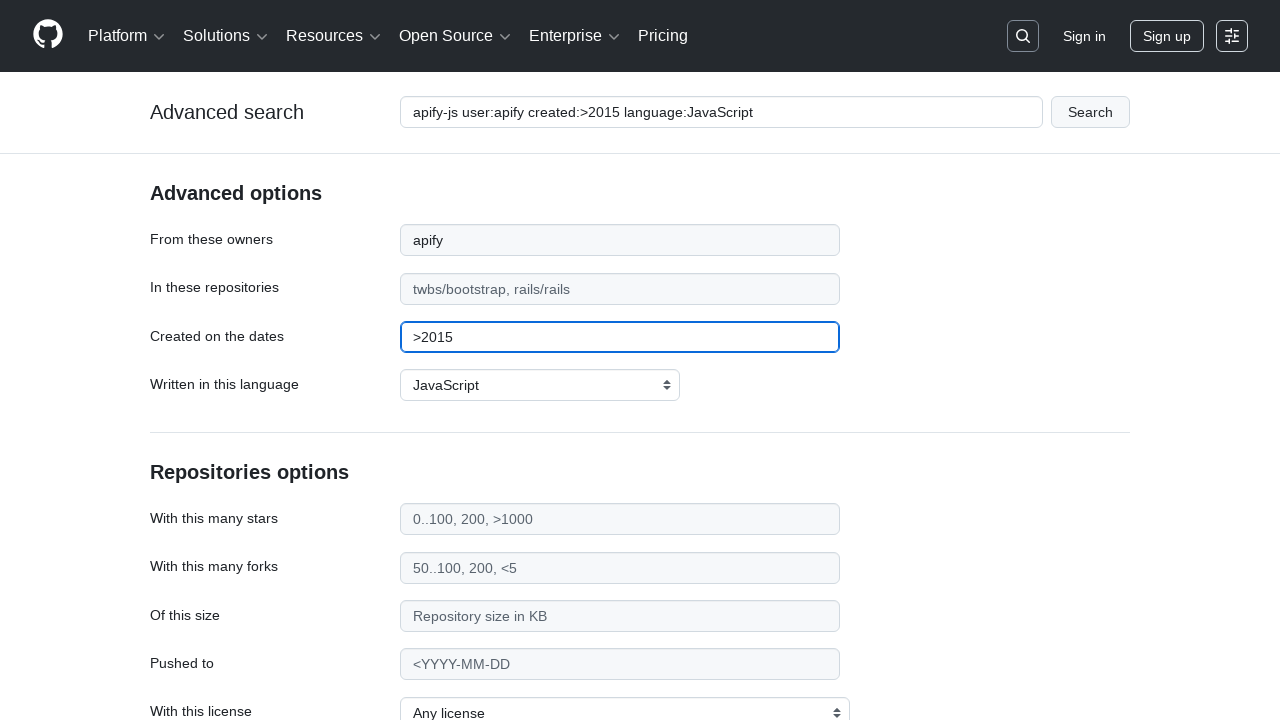

Clicked submit button to perform advanced search at (1090, 112) on #adv_code_search button[type="submit"]
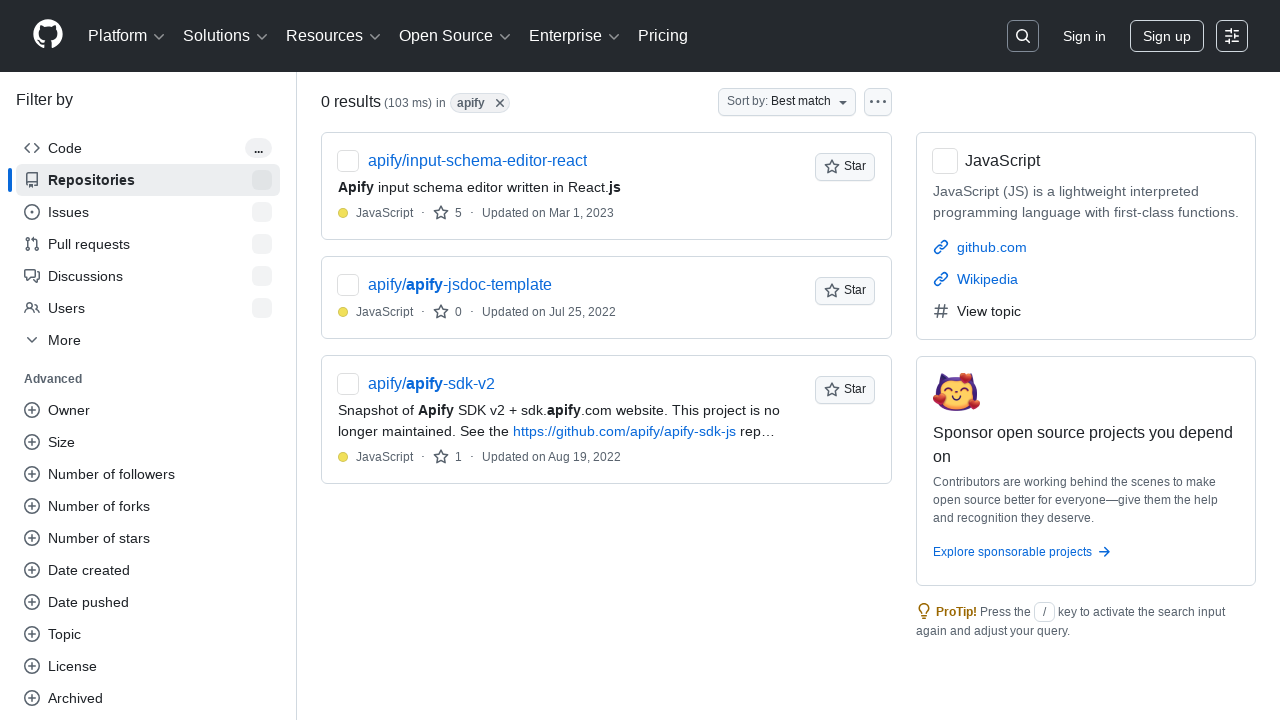

Search results page loaded and network became idle
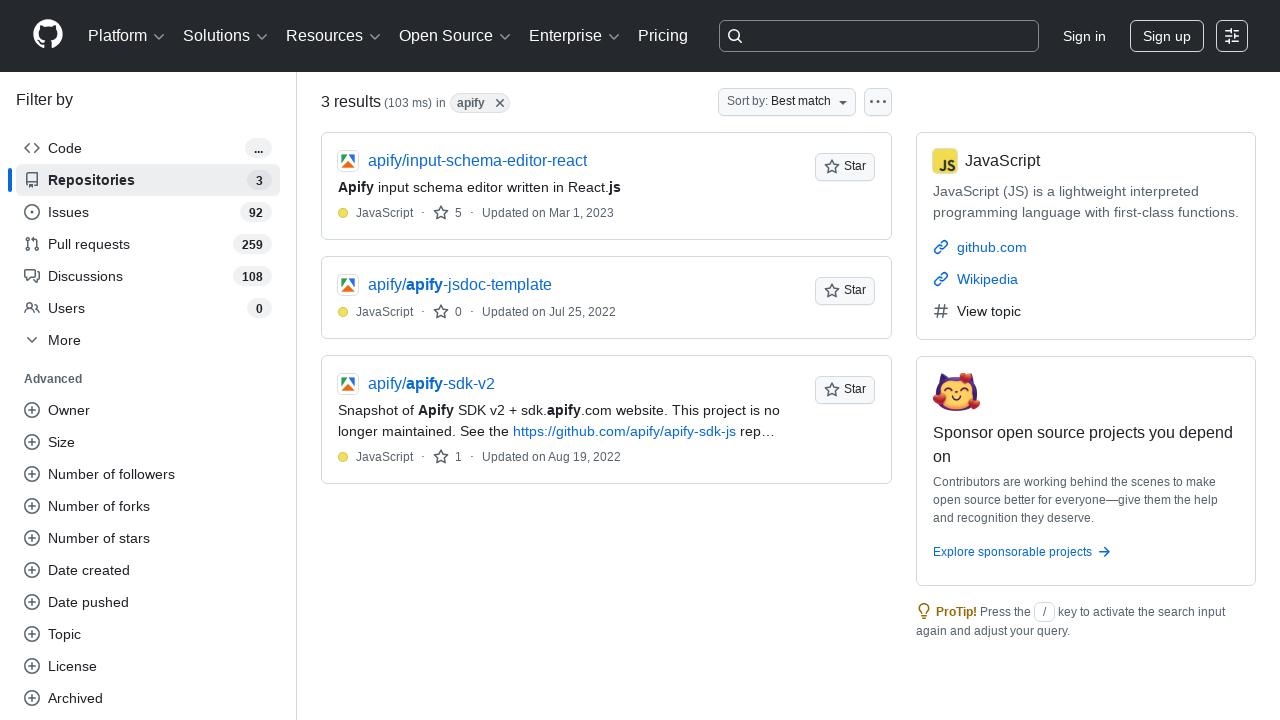

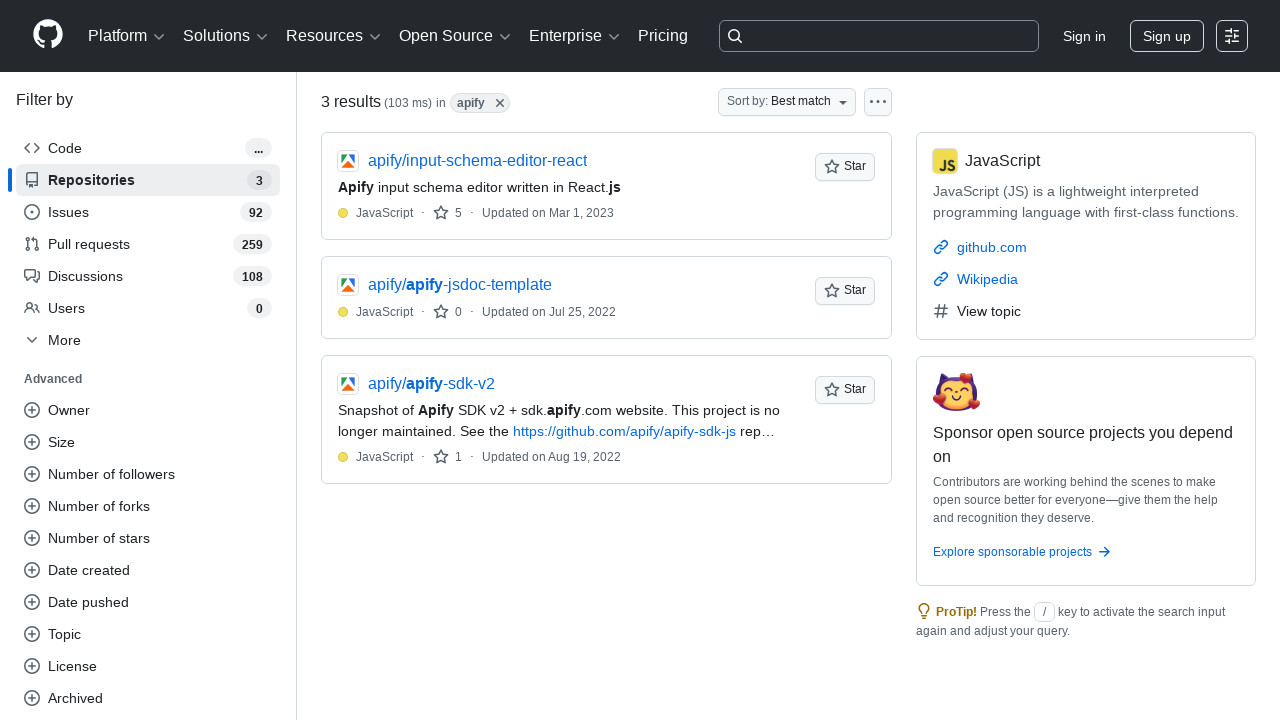